Tests the Mars 2020 data retrieval form by entering a URN identifier in the filename field and clicking the View Data link to submit the request.

Starting URL: https://pds-atmospheres.nmsu.edu/data_and_services/atmospheres_data/PERSEVERANCE/retrieving_mars2020.html

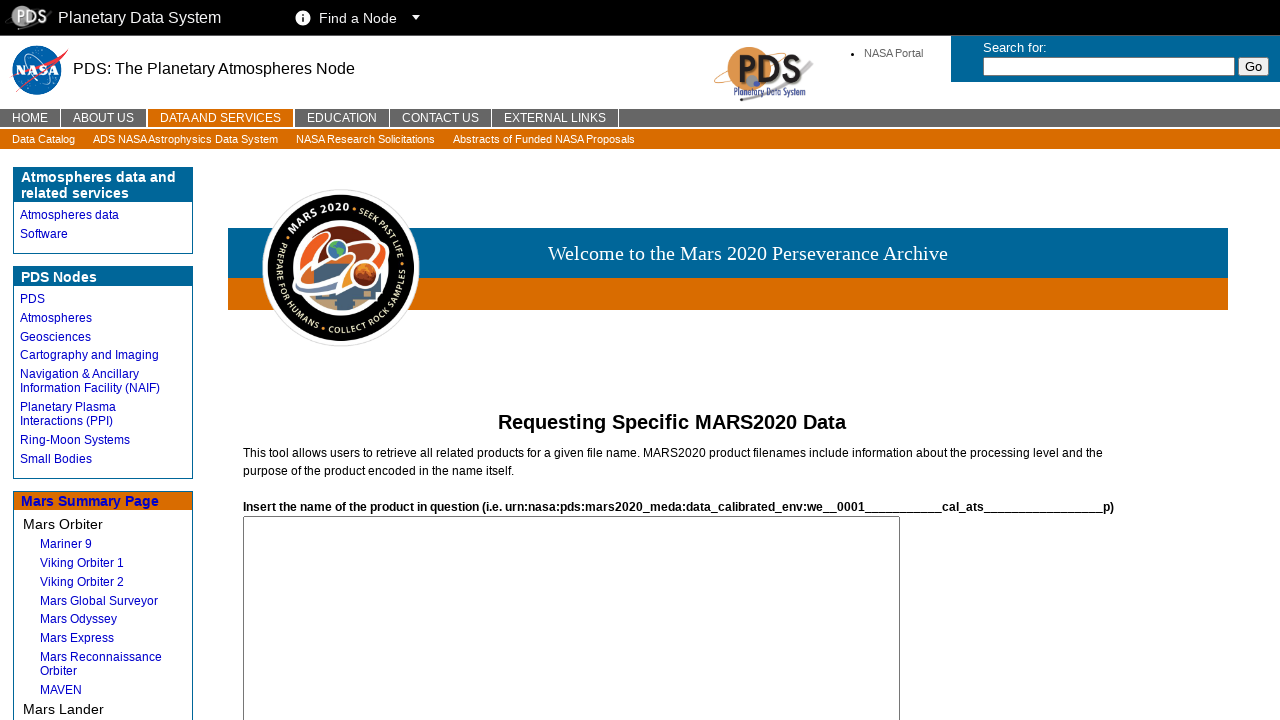

Waited for filename field to load on Mars 2020 data retrieval form
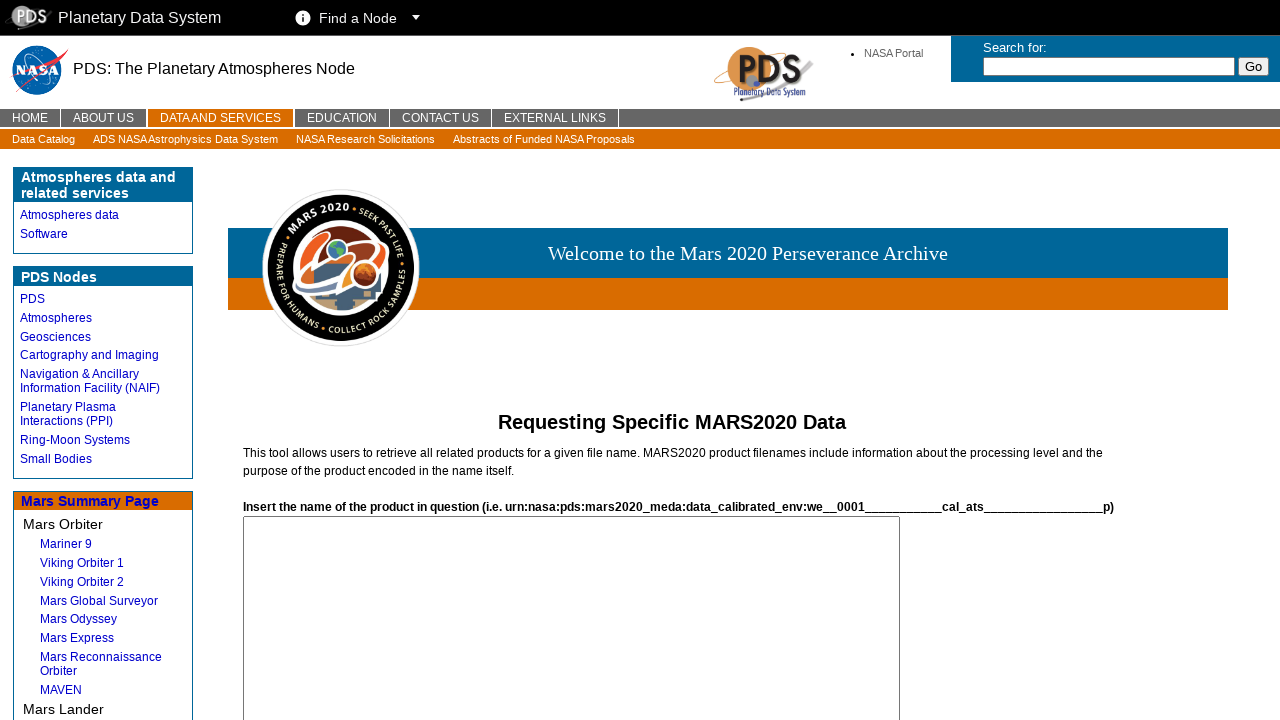

Entered URN identifier 'urn:nasa:pds:mars2020_meda:data_derived_env::1.0' in filename field on #filename
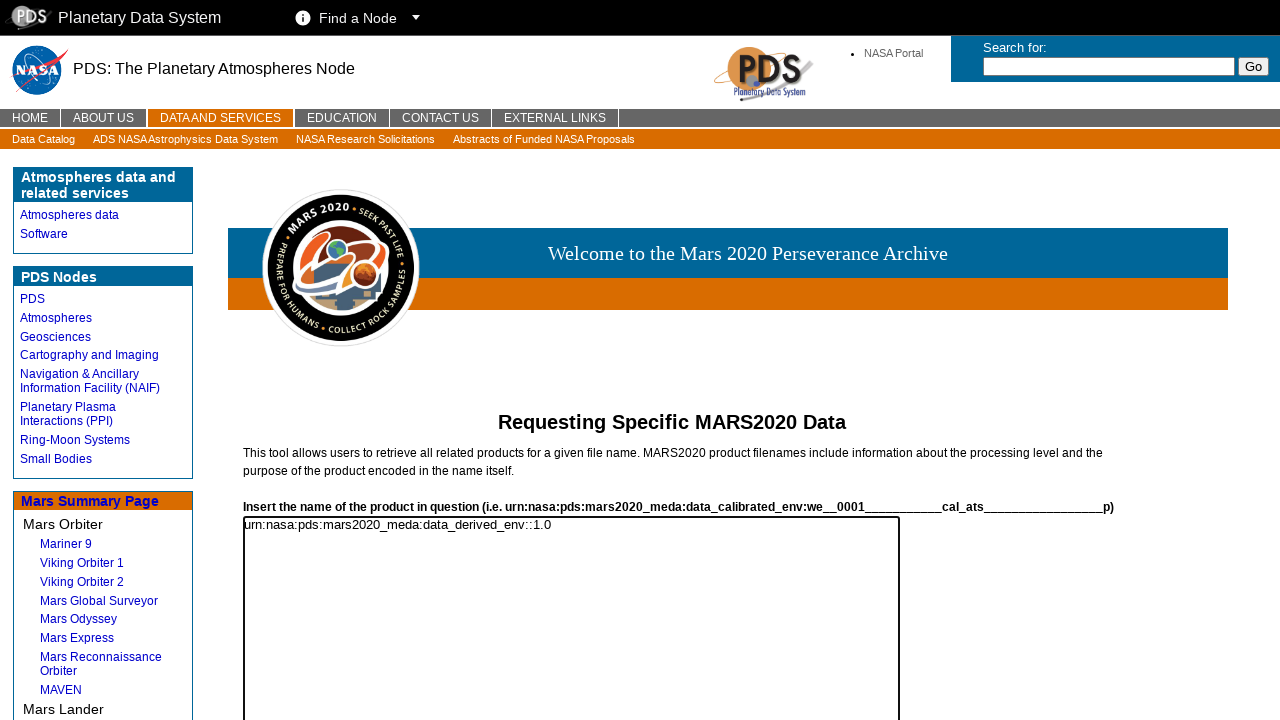

Clicked View Data link to submit data retrieval request at (272, 361) on xpath=//a[text()='View Data']
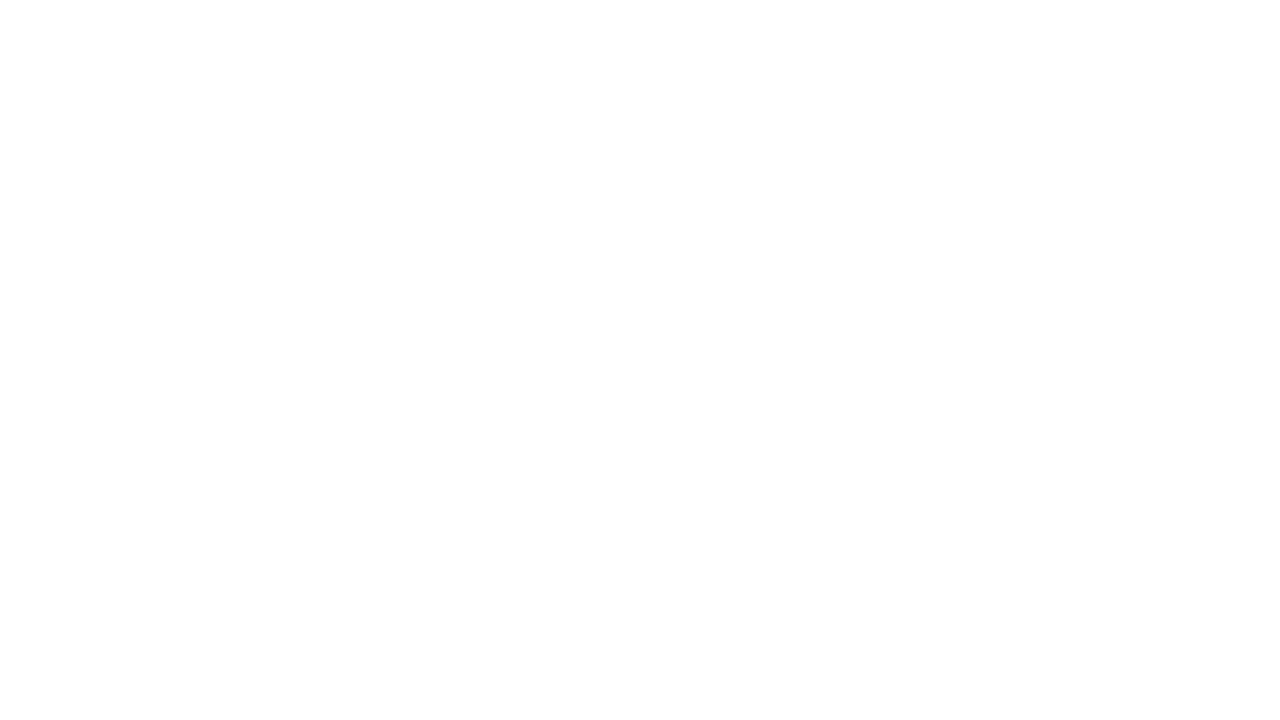

Waited 1 second for data retrieval response
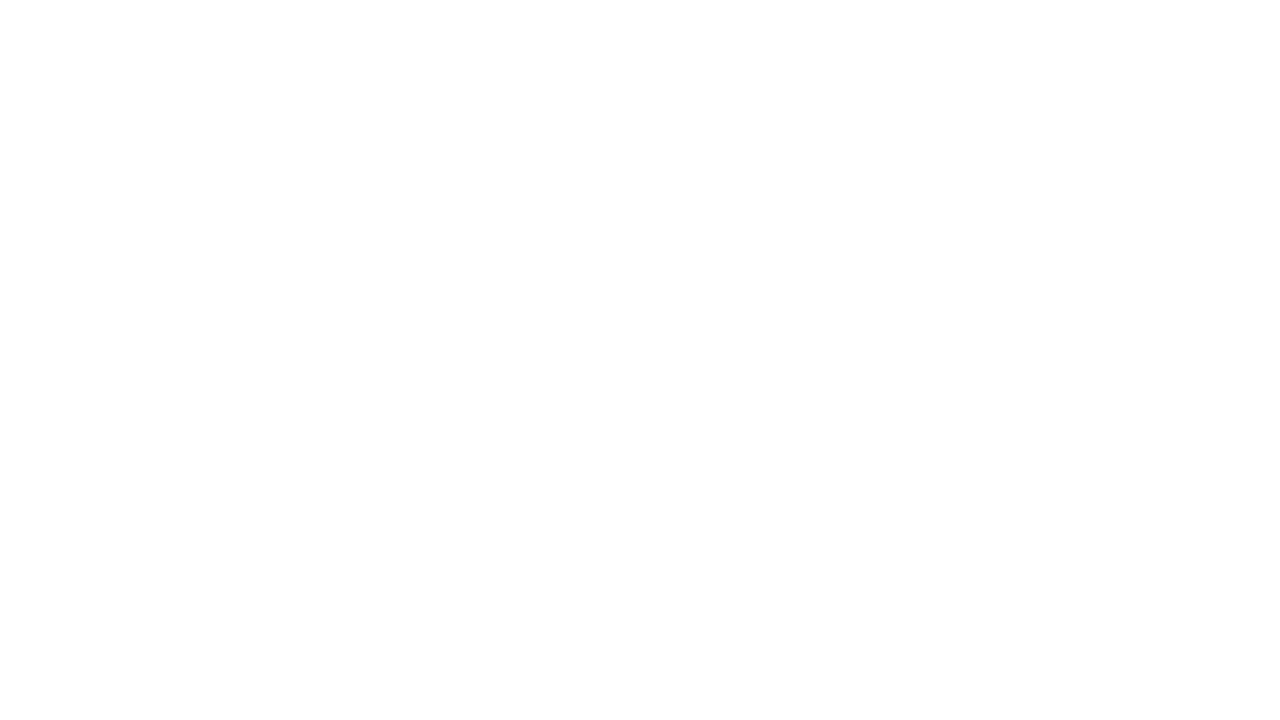

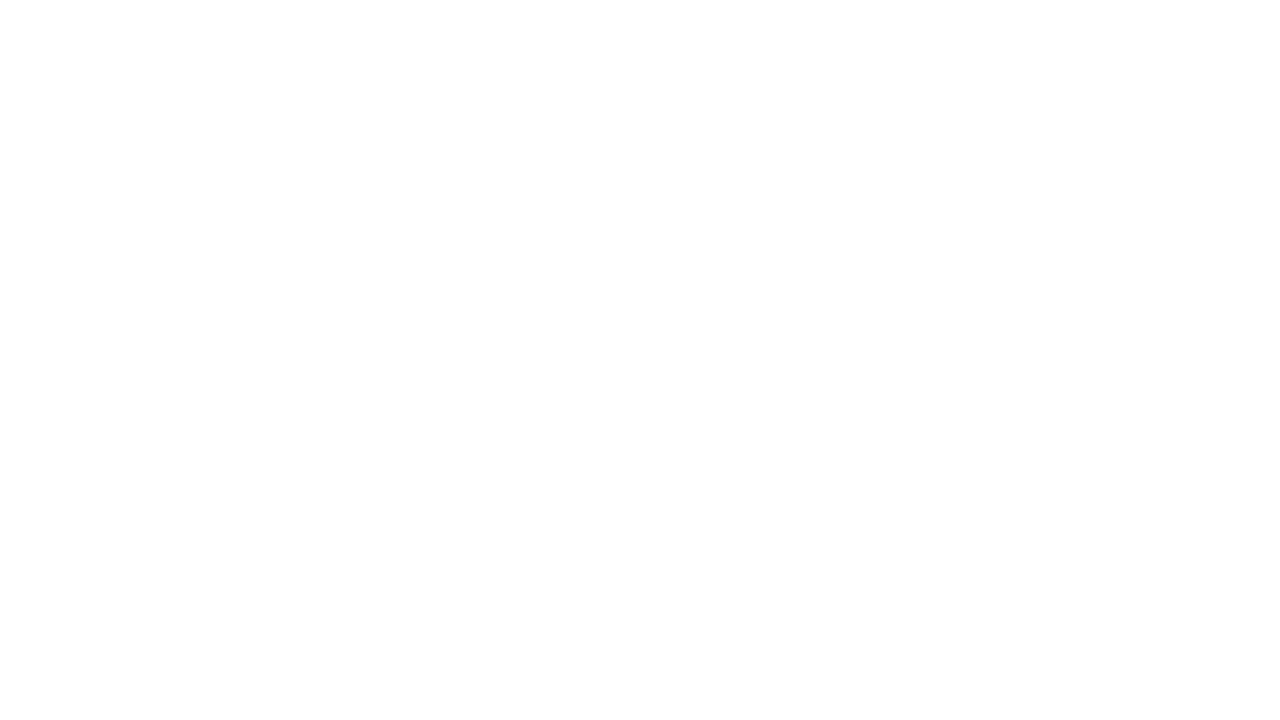